Tests the text file download button by clicking it and verifying a file download is initiated

Starting URL: https://openchecklist.github.io/

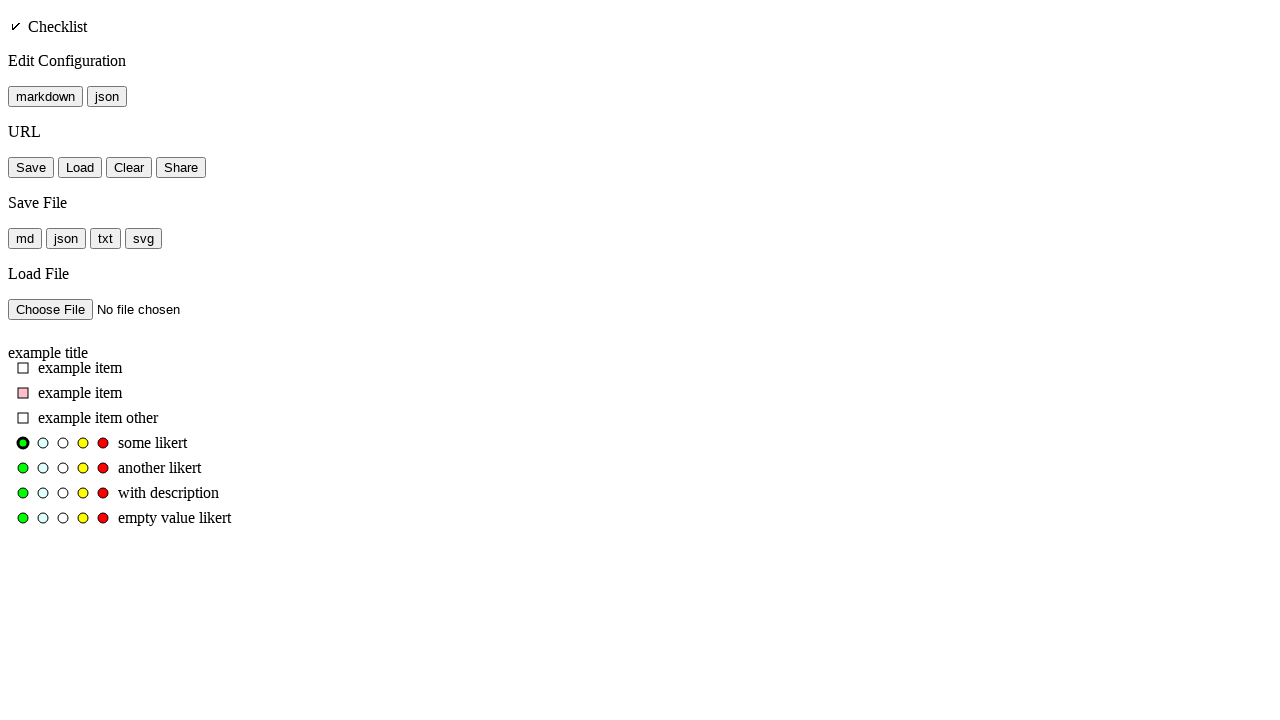

Clicked text file download button at (106, 238) on #button_save_file_text
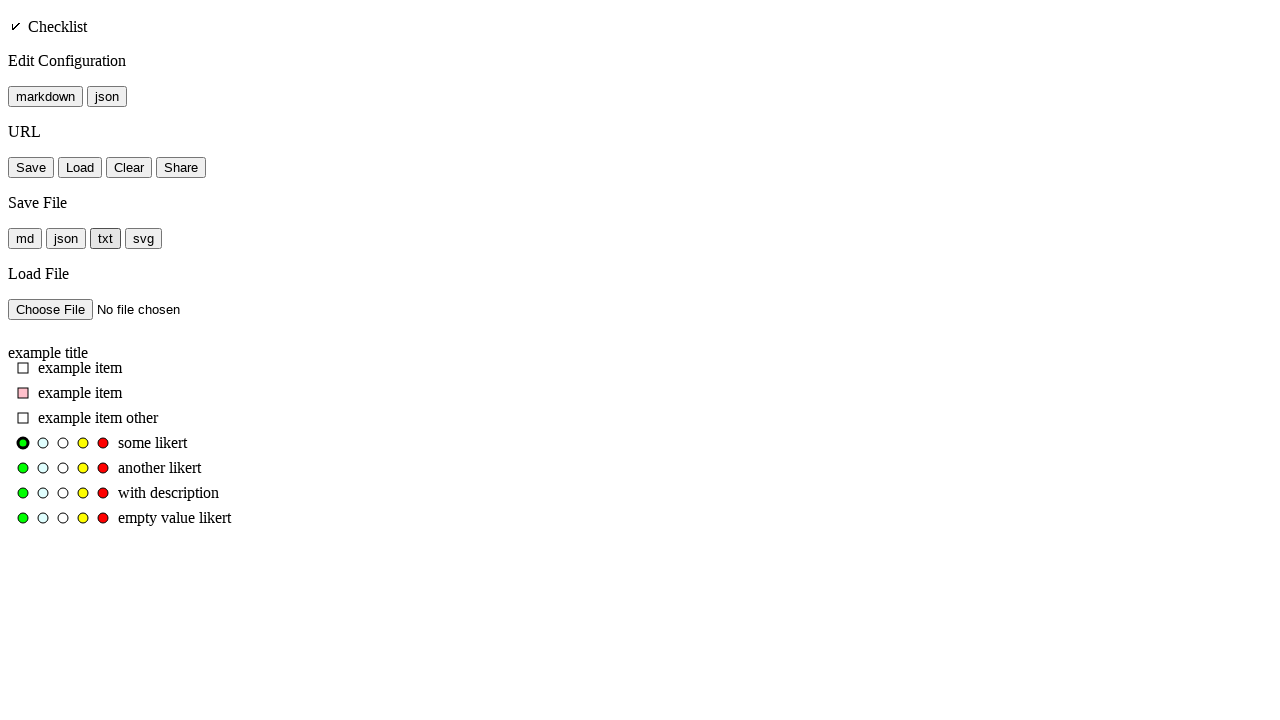

Text file download initiated and captured
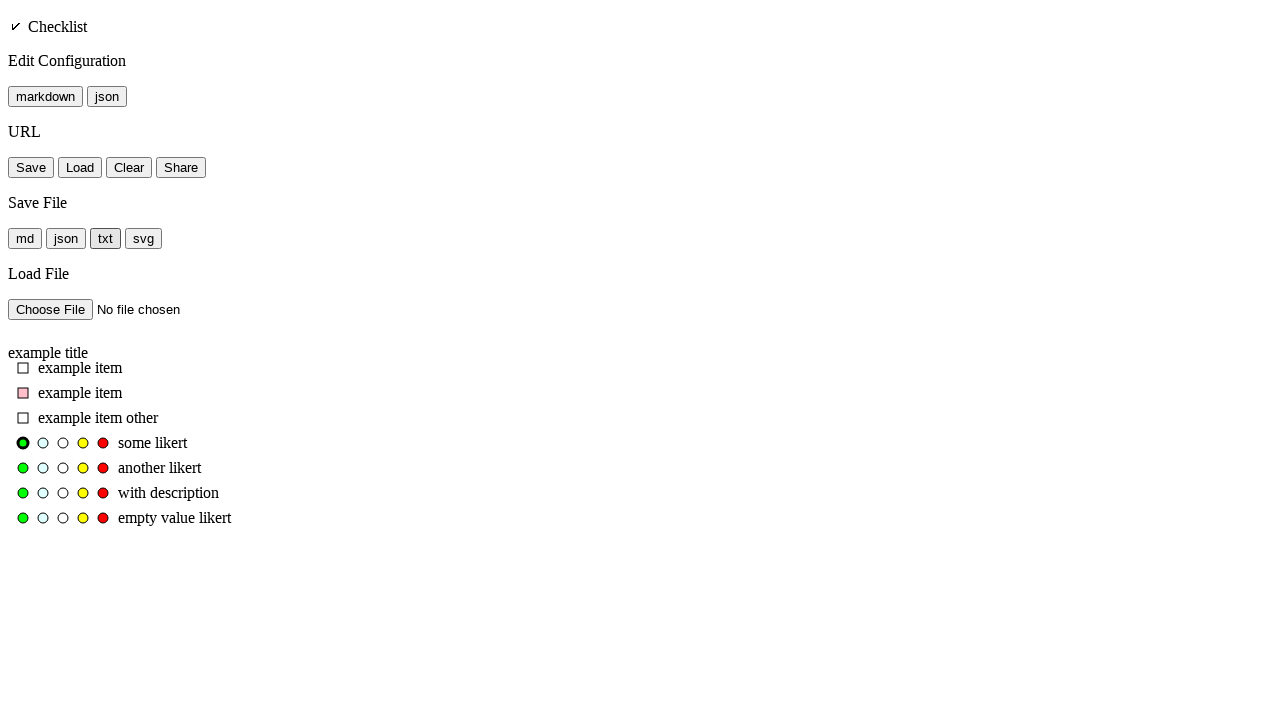

Verified that download has a suggested filename
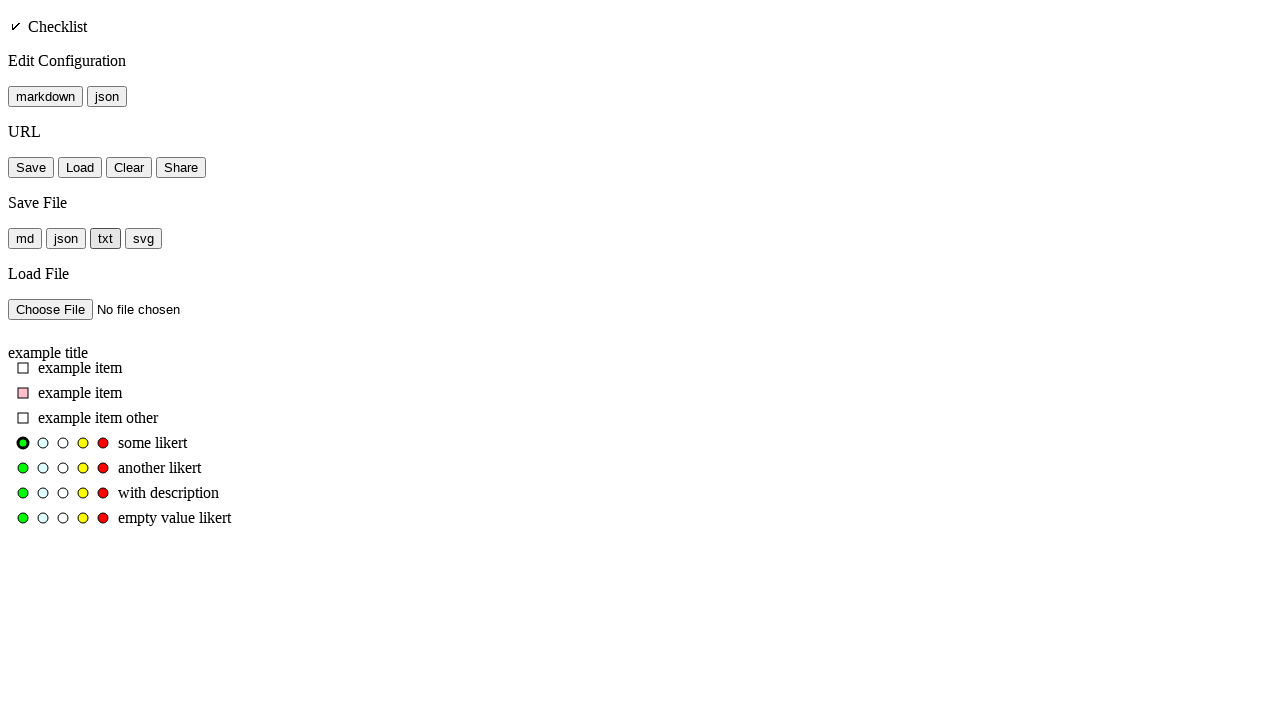

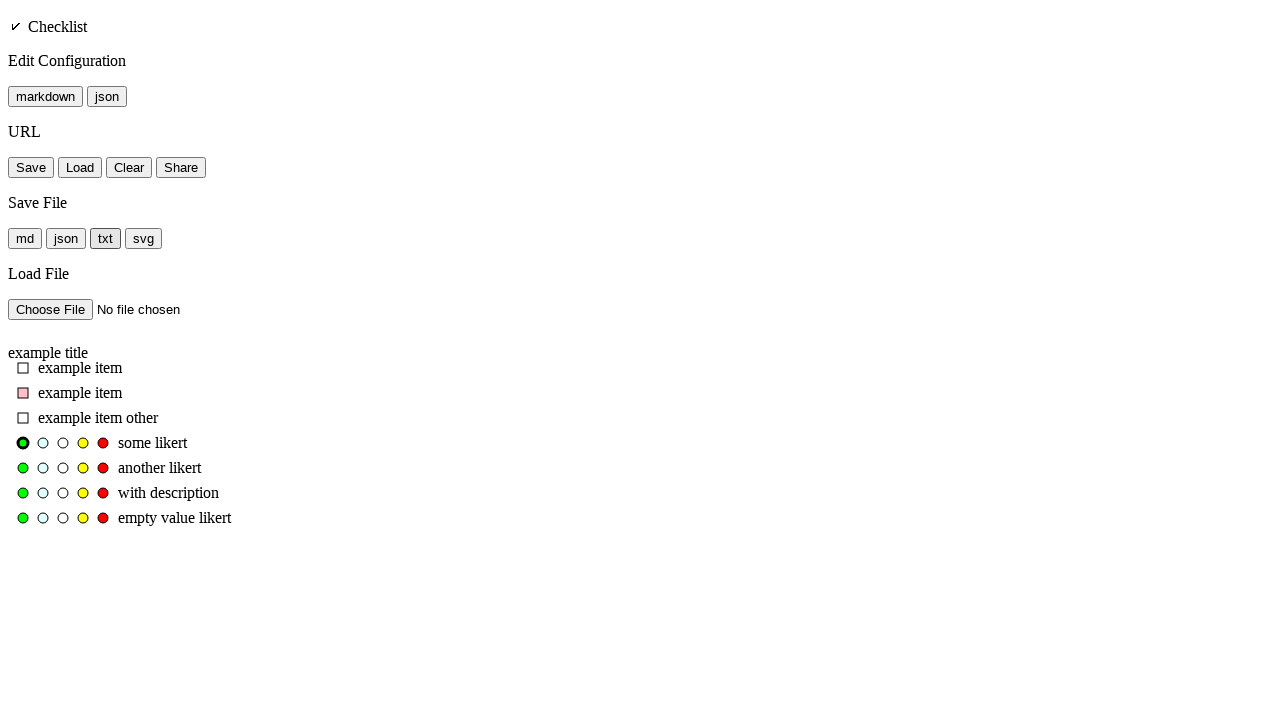